Tests accepting a simple JavaScript alert dialog on the page

Starting URL: https://demoqa.com/alerts

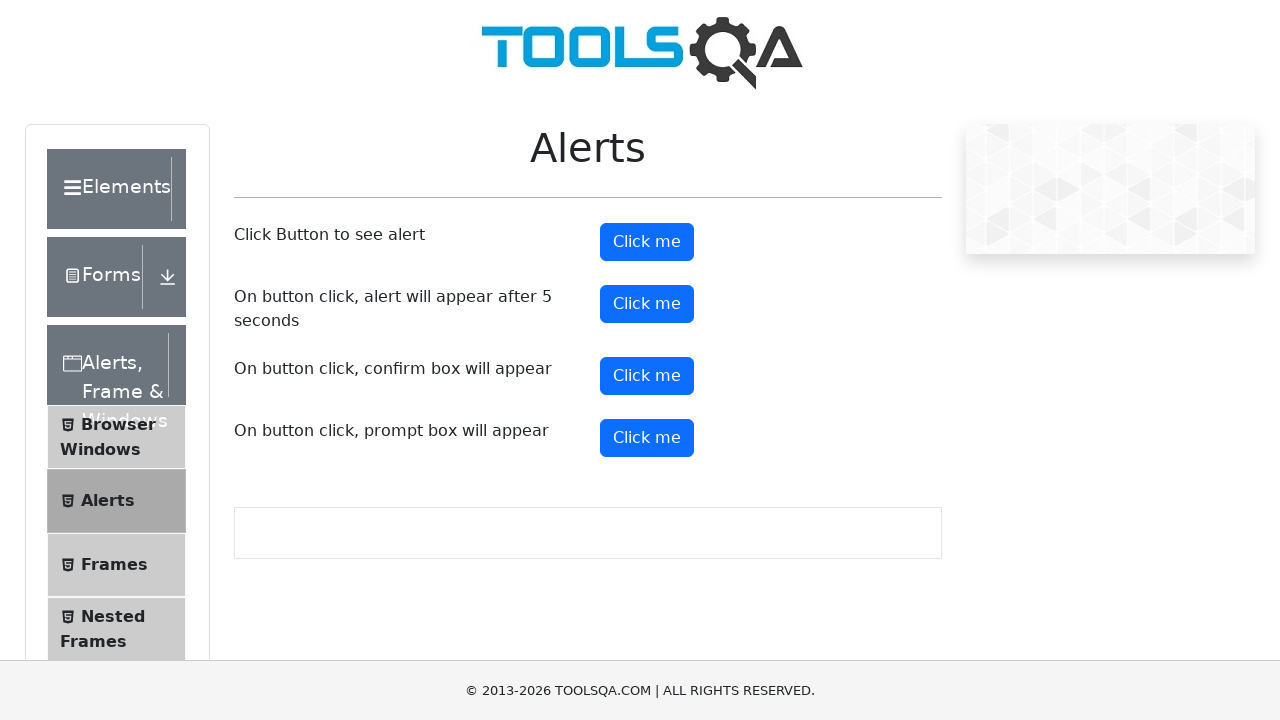

Clicked the alert button to trigger the JavaScript alert dialog at (647, 242) on #alertButton
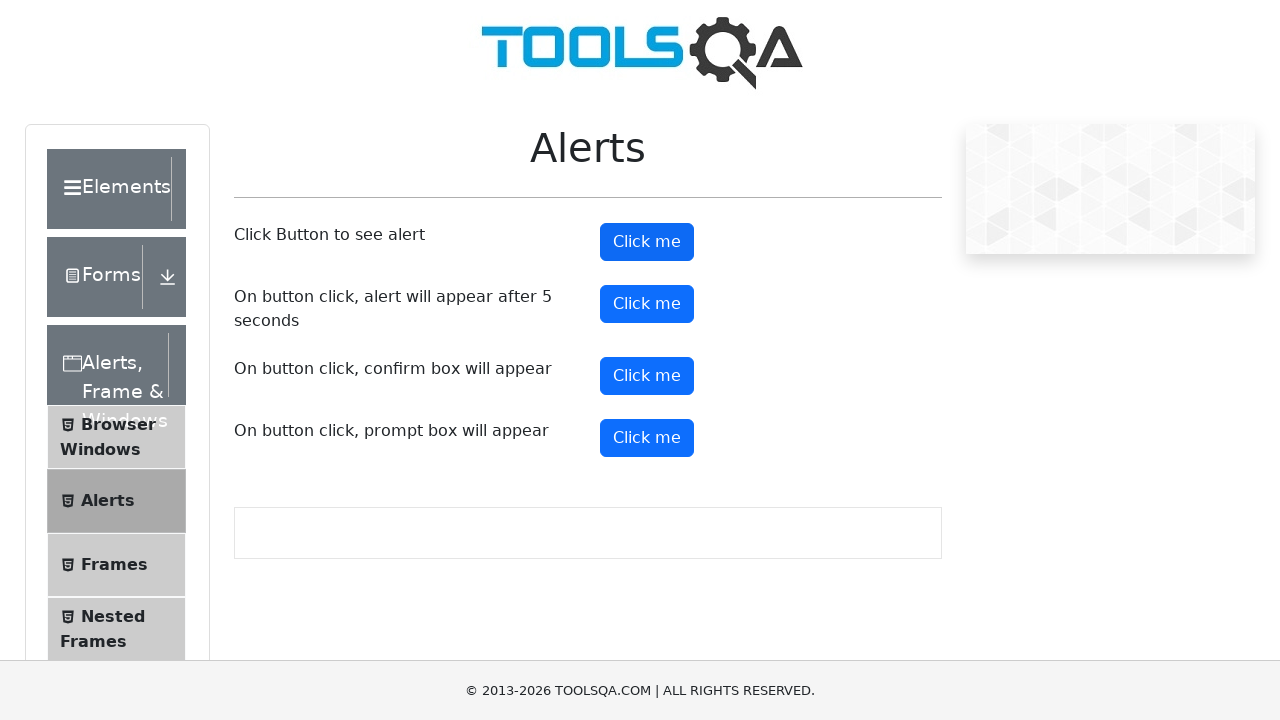

Set up dialog handler to accept alert dialogs
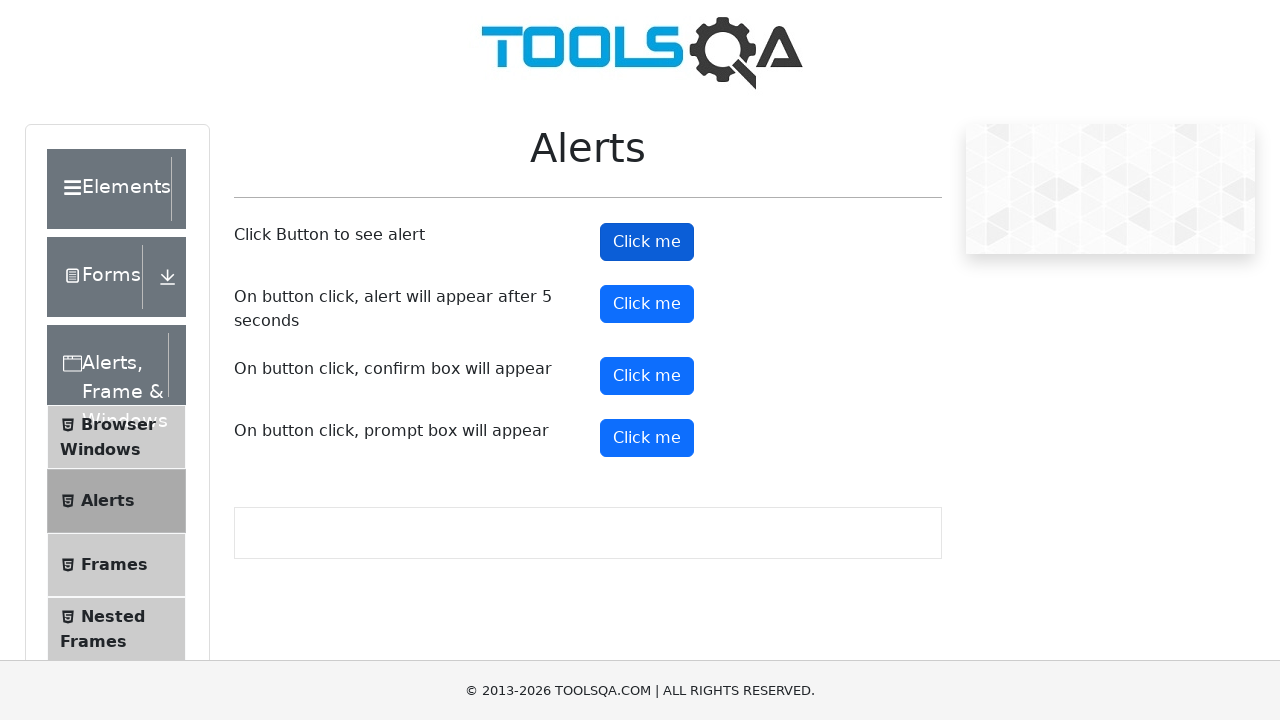

Alert dialog was accepted and alert button is visible again
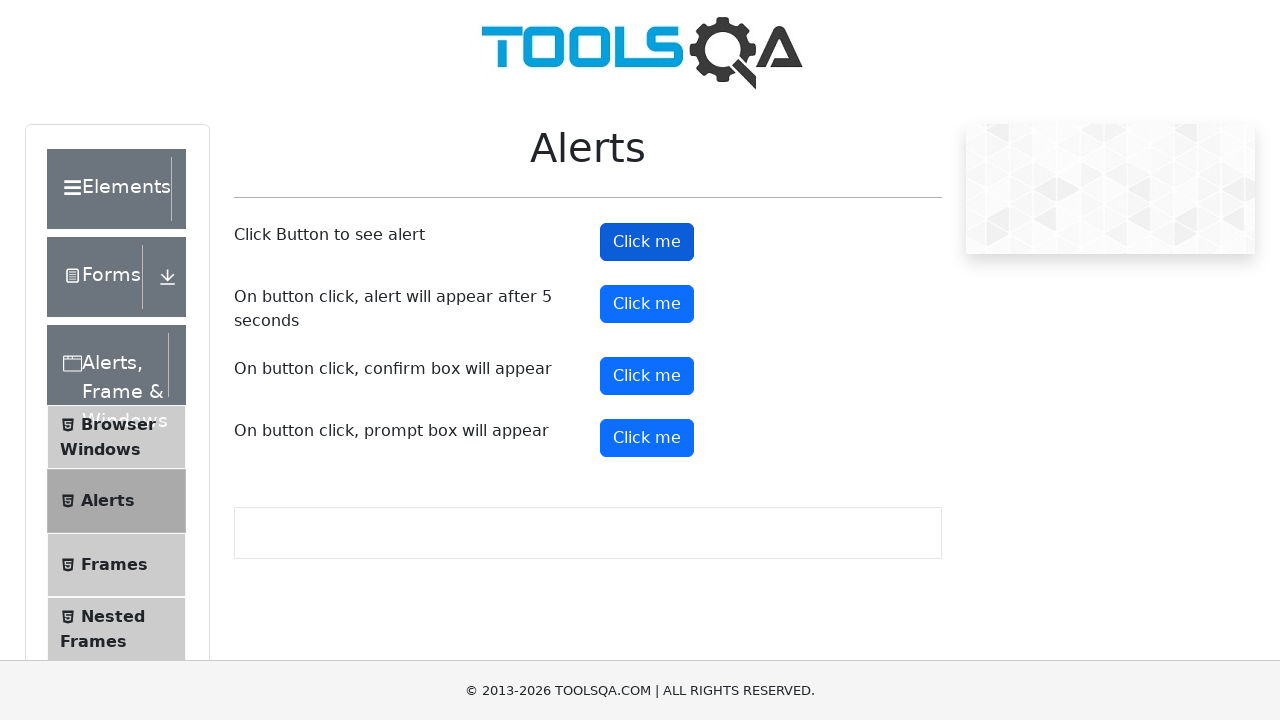

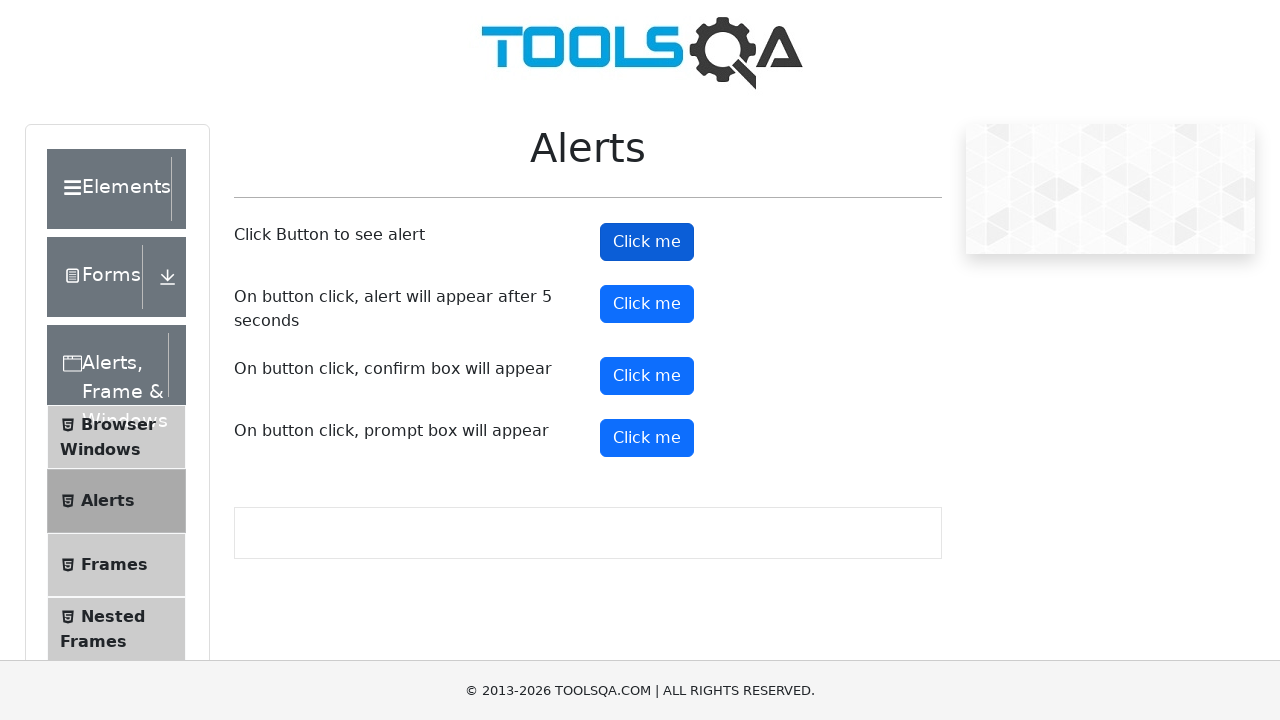